Tests clicking a prompt button, entering text into the JavaScript prompt dialog, and accepting it

Starting URL: https://demoqa.com/alerts

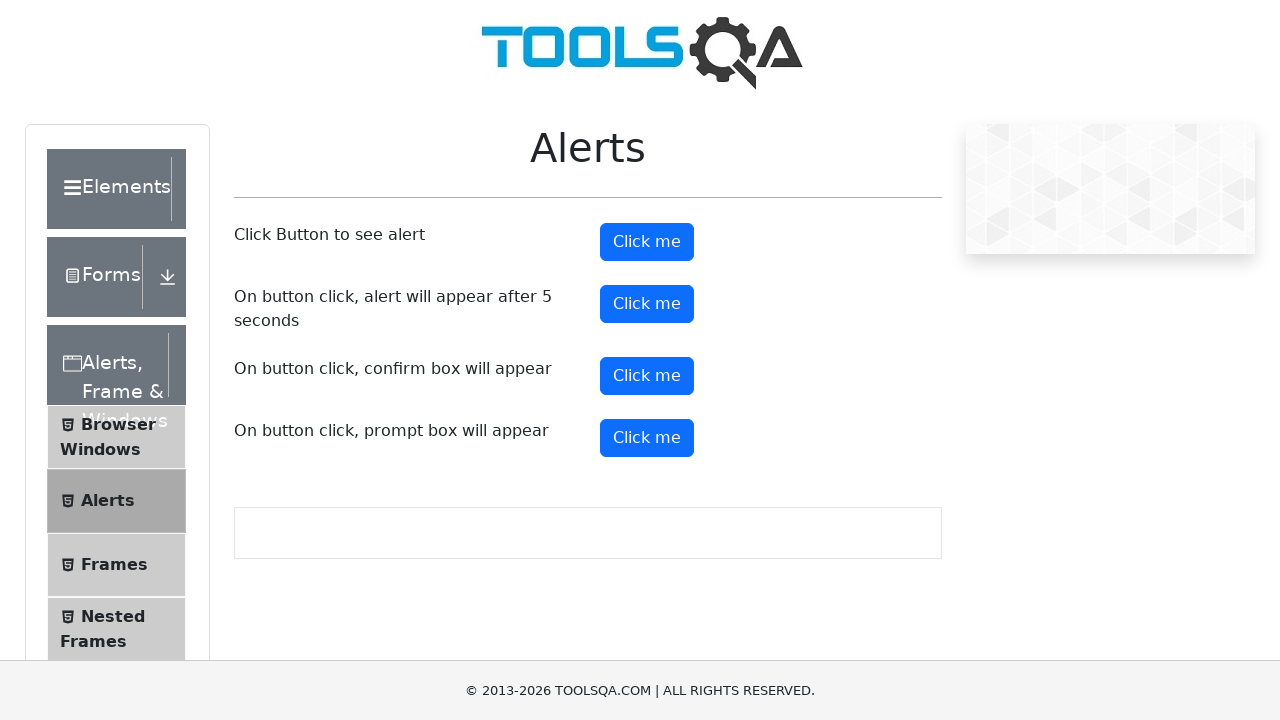

Set up dialog handler to accept prompt with text 'Saya sedang test'
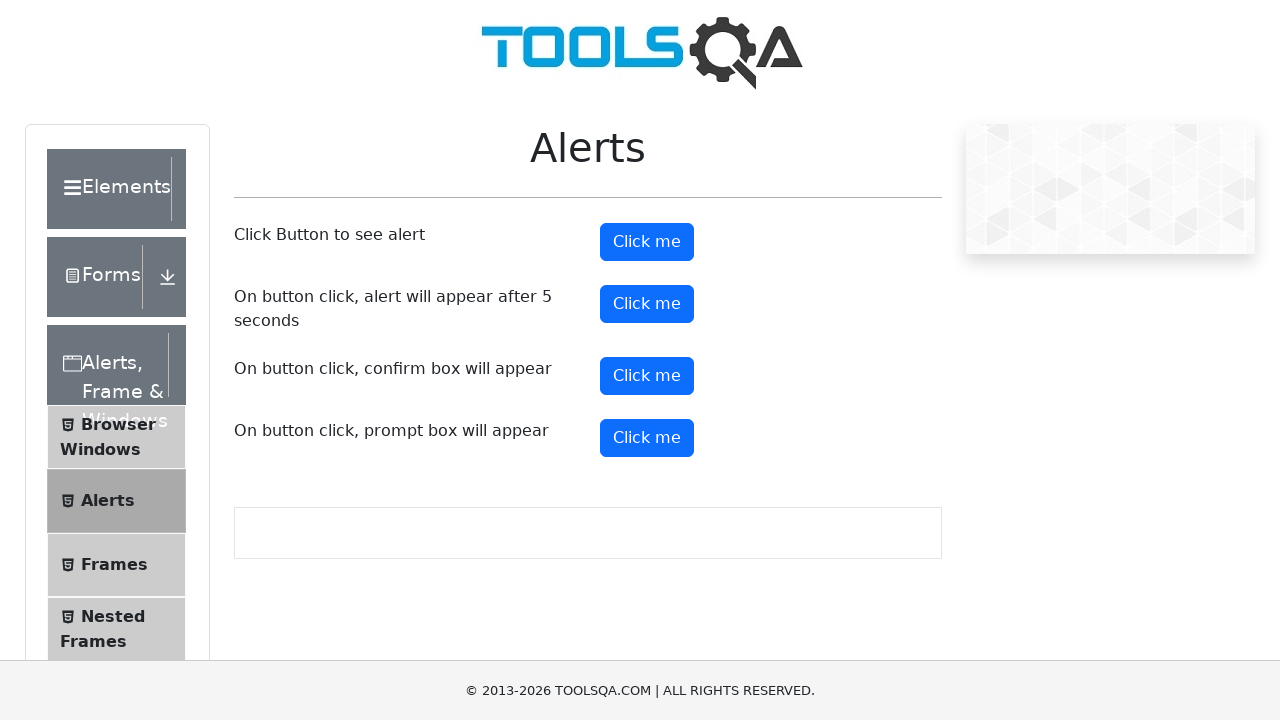

Clicked the prompt button to trigger JavaScript prompt dialog at (647, 438) on #promtButton
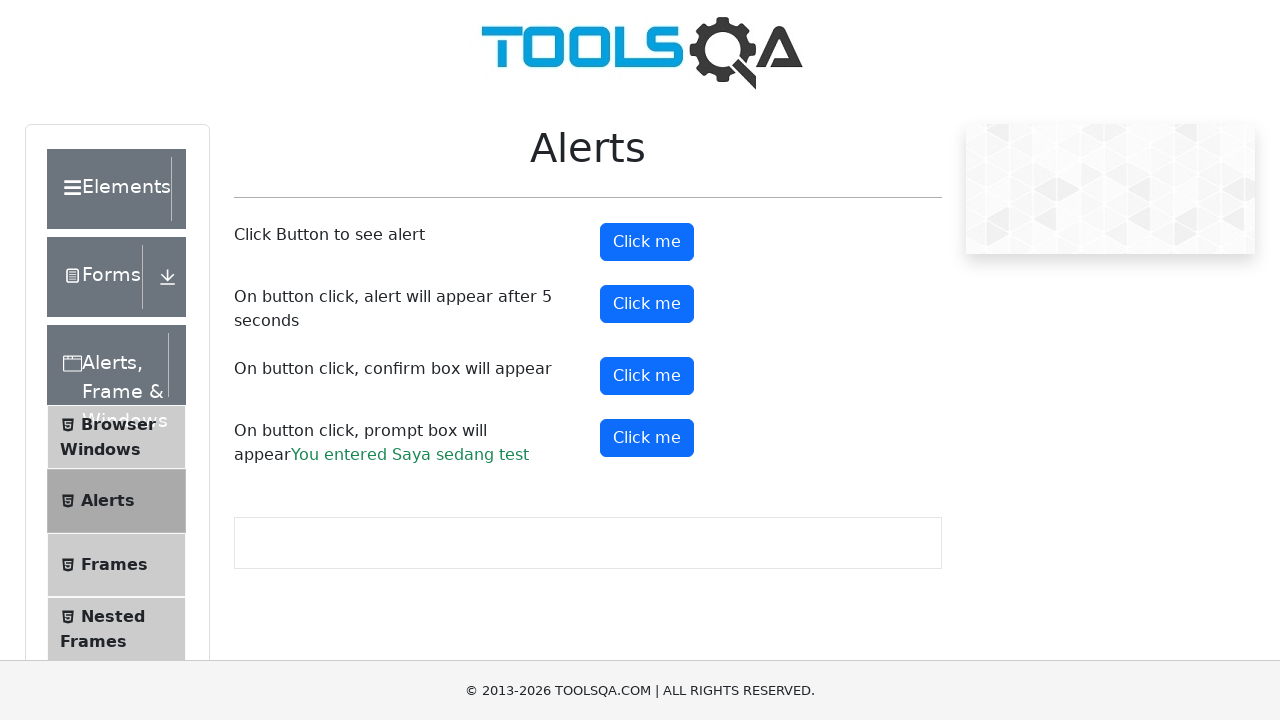

Prompt result message displayed on page
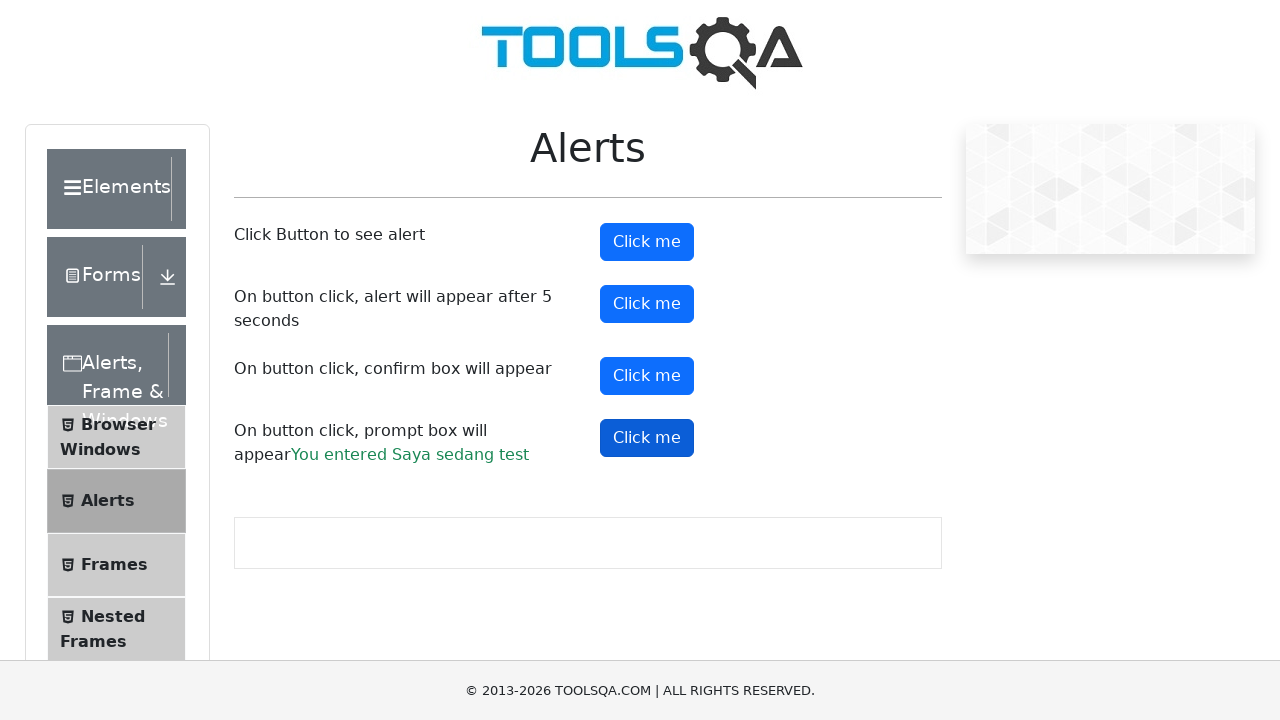

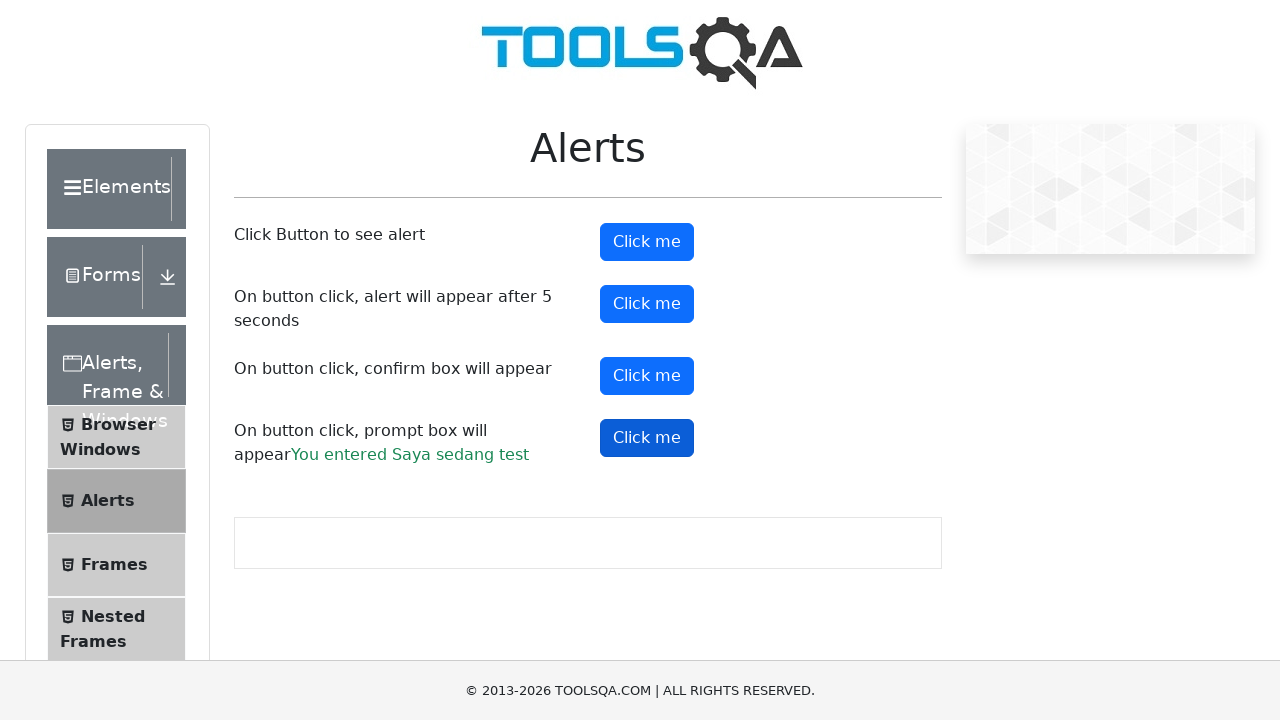